Verifies page title, clicks on a "Created" link, waits for response element to appear, and asserts the response text

Starting URL: https://www.tutorialspoint.com/selenium/practice/links.php

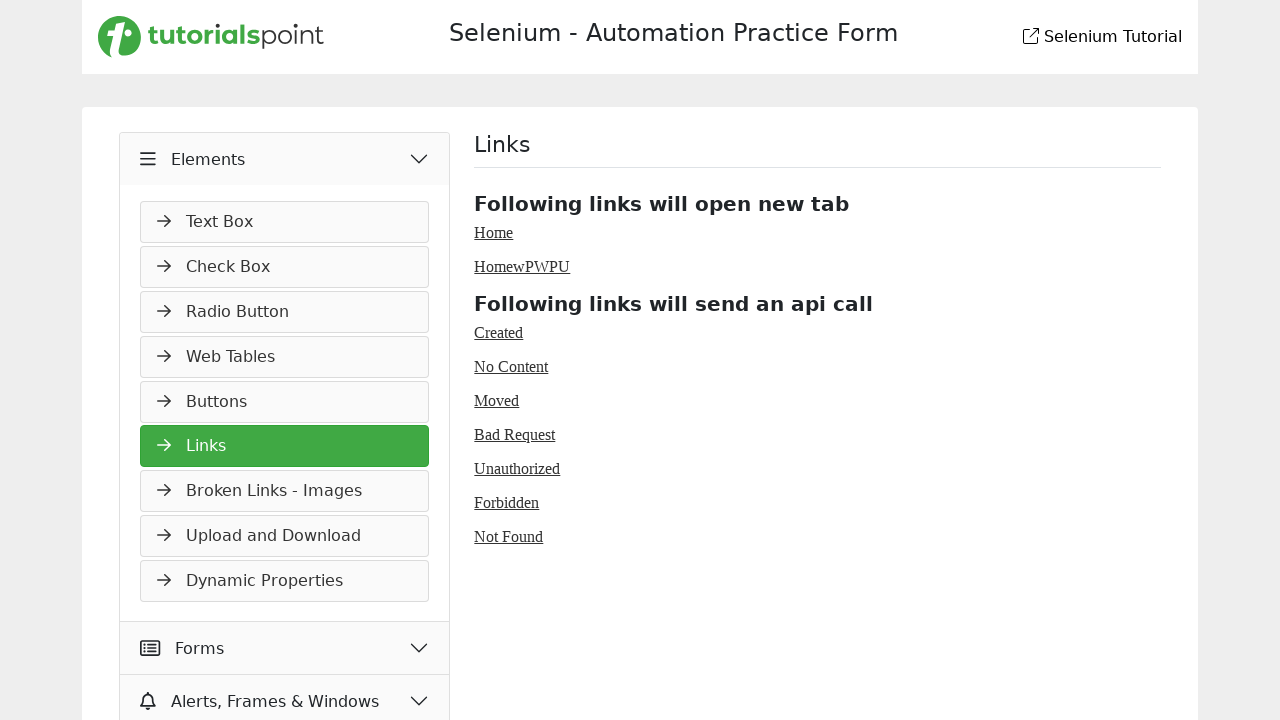

Verified page title is 'Selenium Practice - Links'
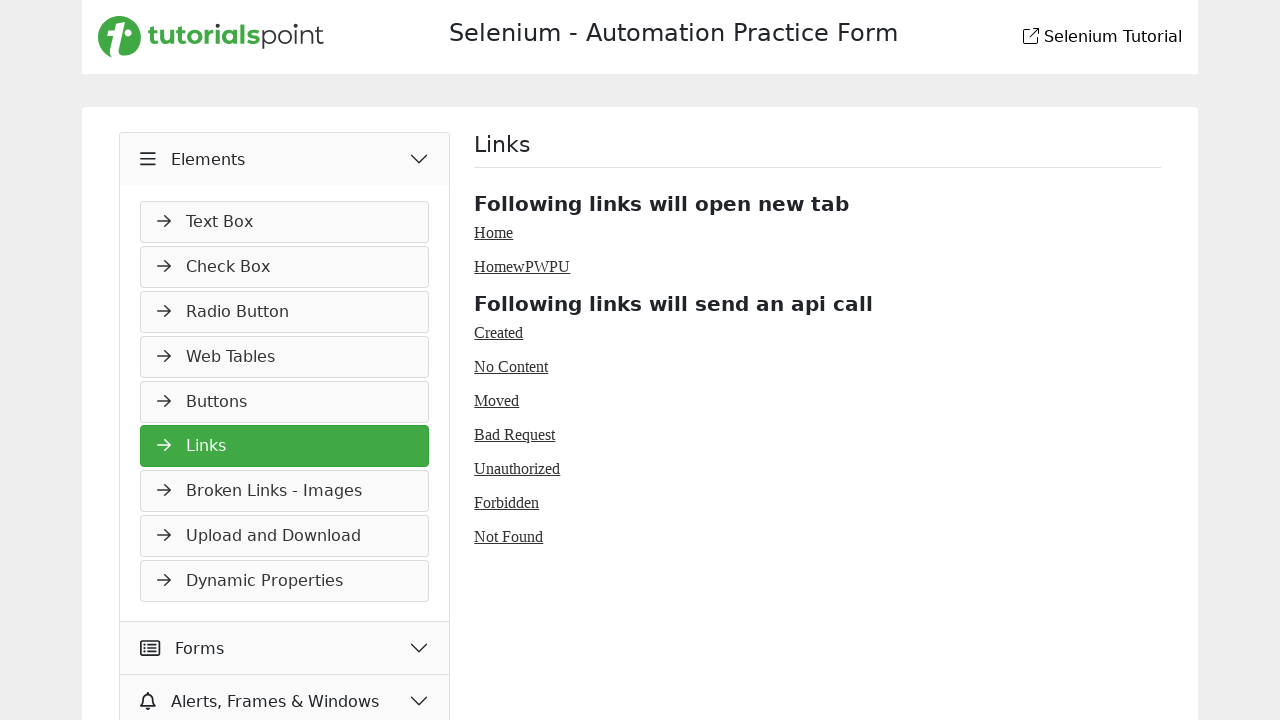

Clicked on the 'Created' link at (499, 332) on xpath=//*[@id="created"]
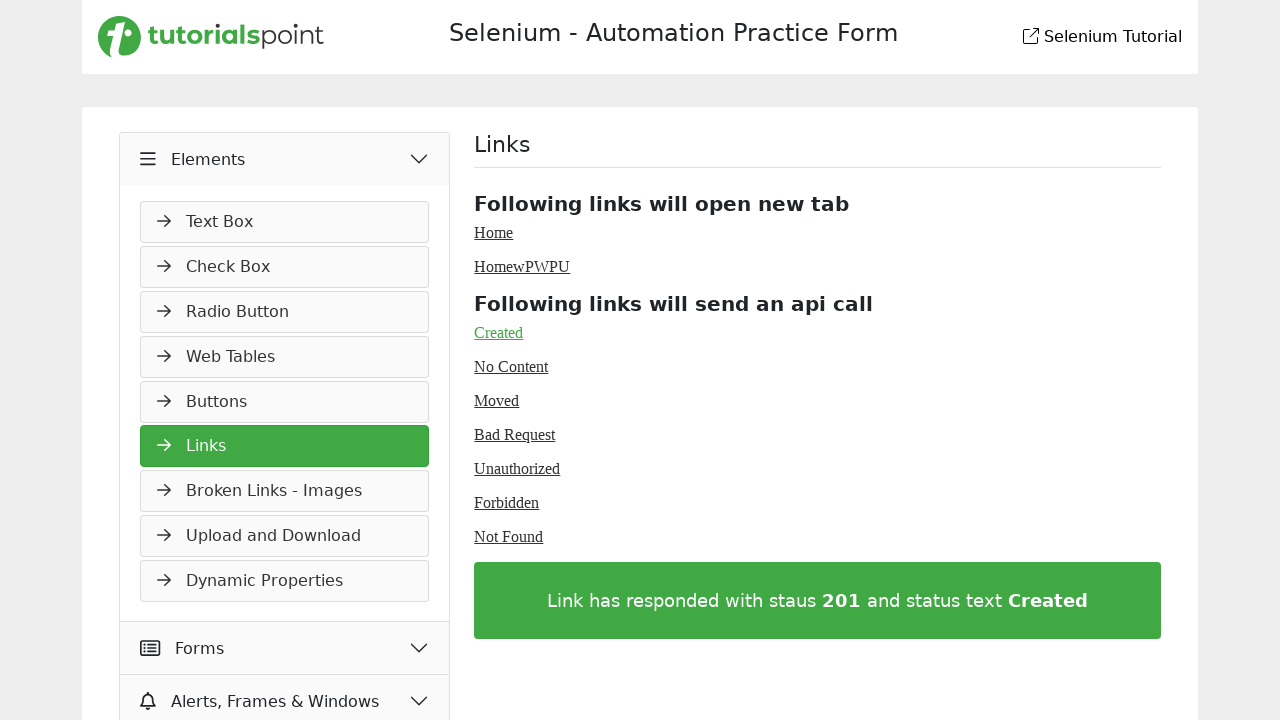

Response element became visible
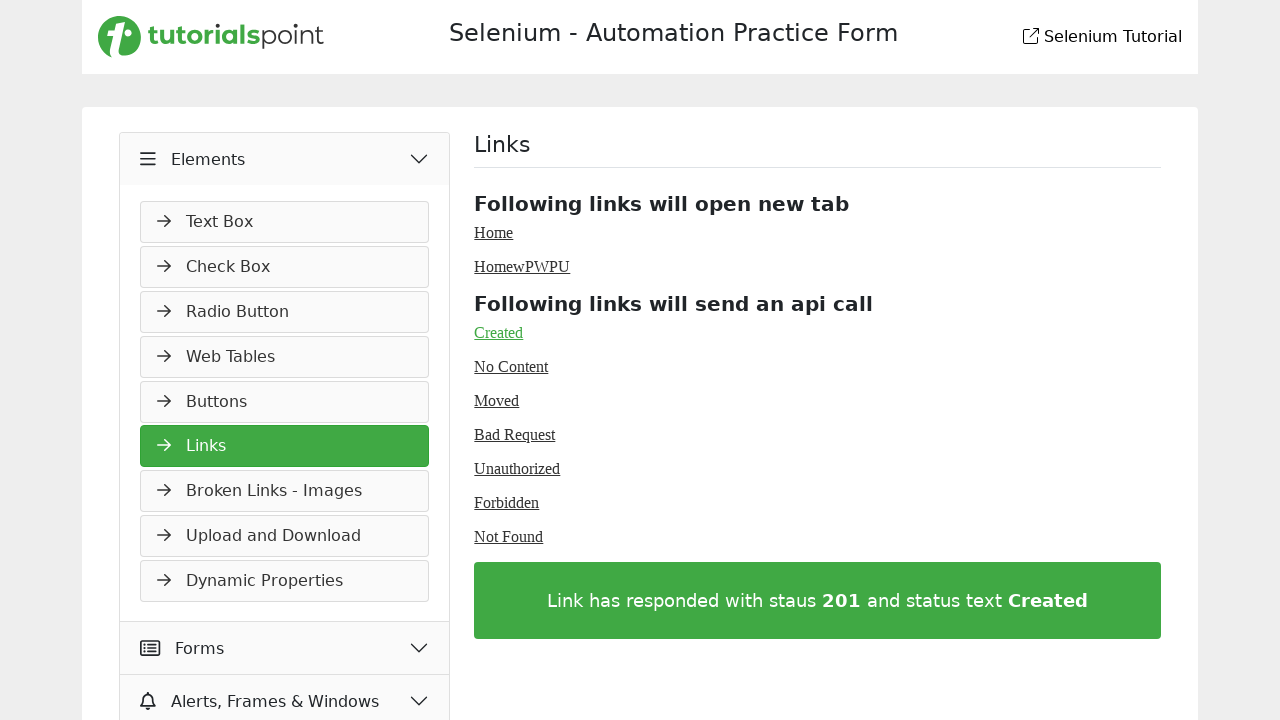

Verified response text: 'Link has responded with staus 201 and status text Created'
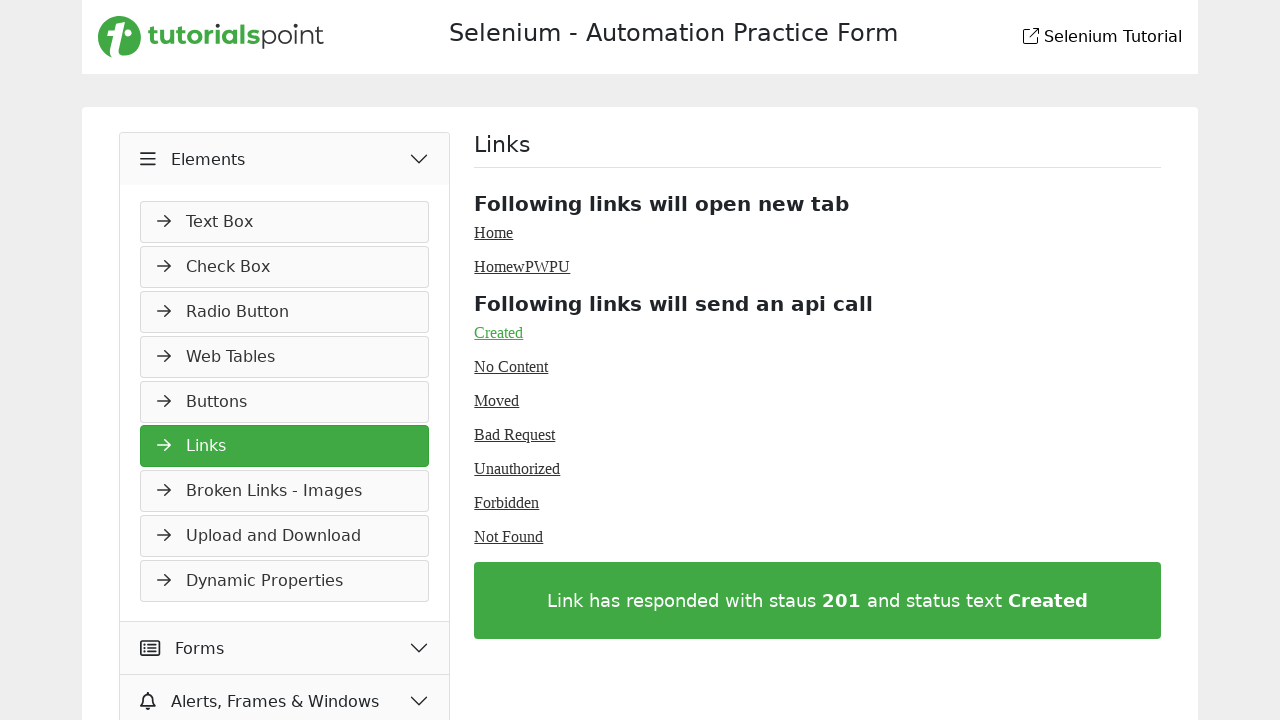

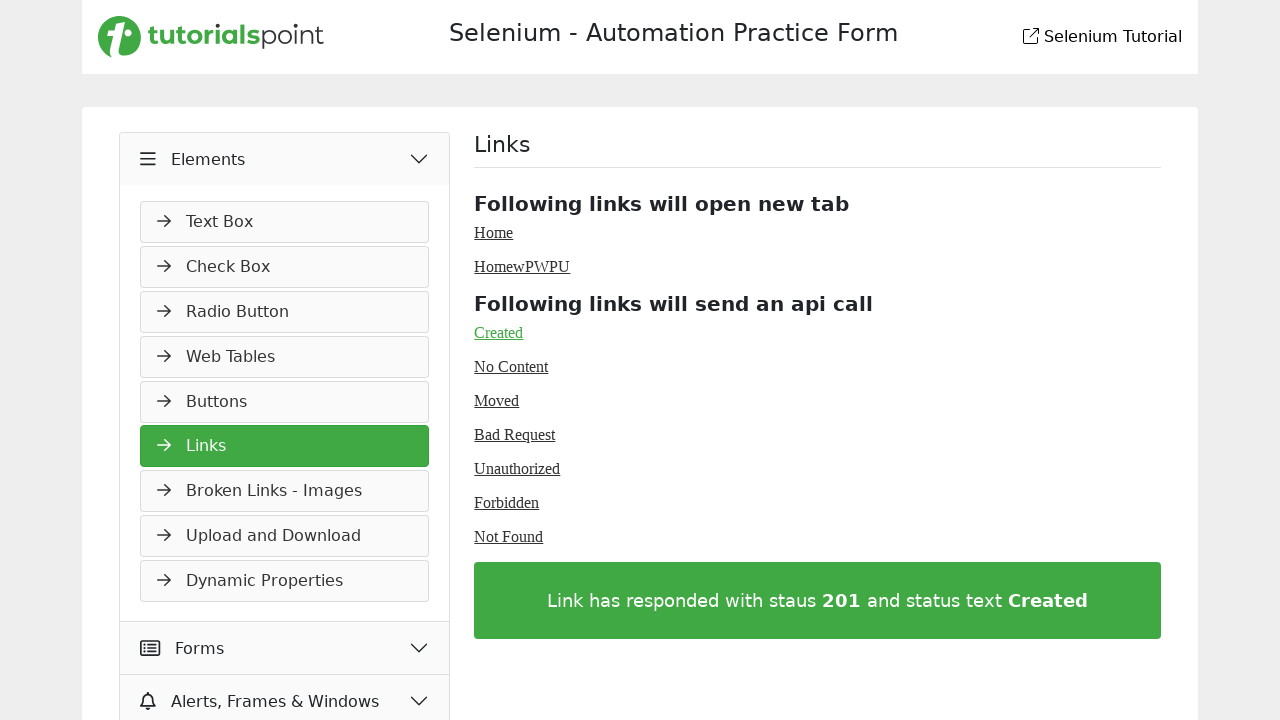